Tests mouse hover functionality by hovering over an image and clicking the revealed link

Starting URL: https://the-internet.herokuapp.com/hovers

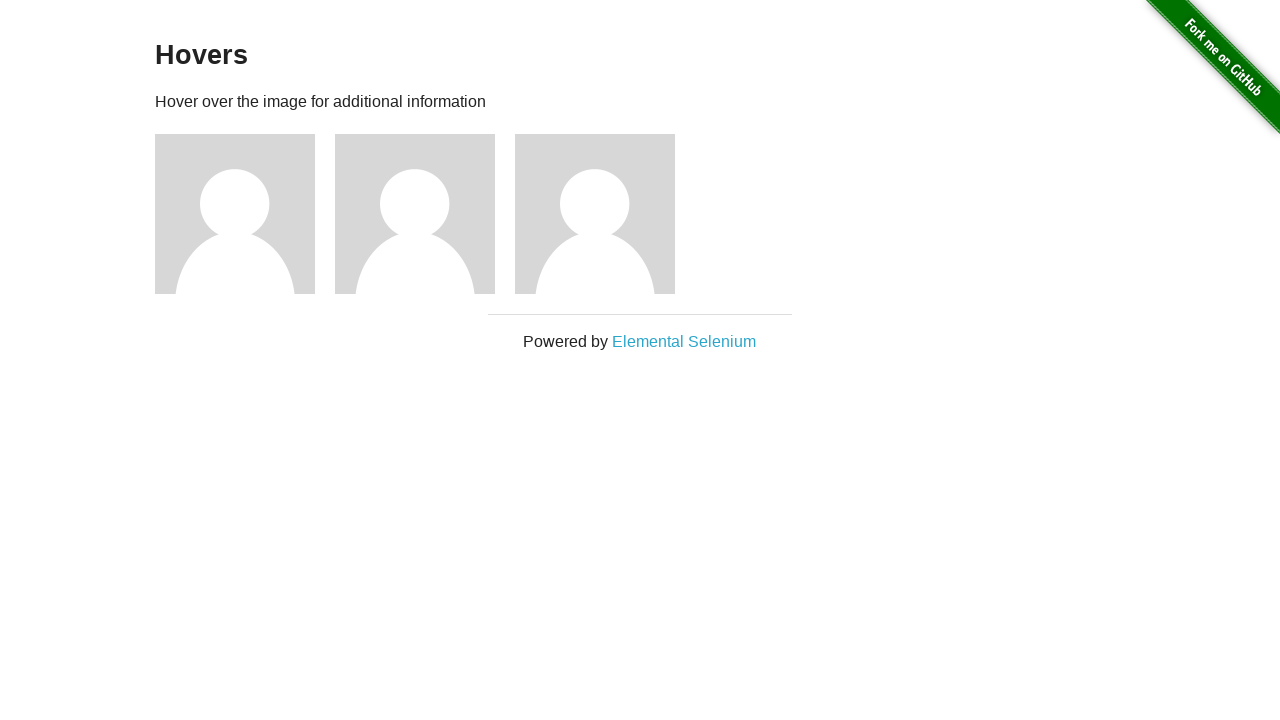

Hovered over first image to reveal hidden link at (235, 214) on xpath=//*[@class='example']/descendant::img[1]
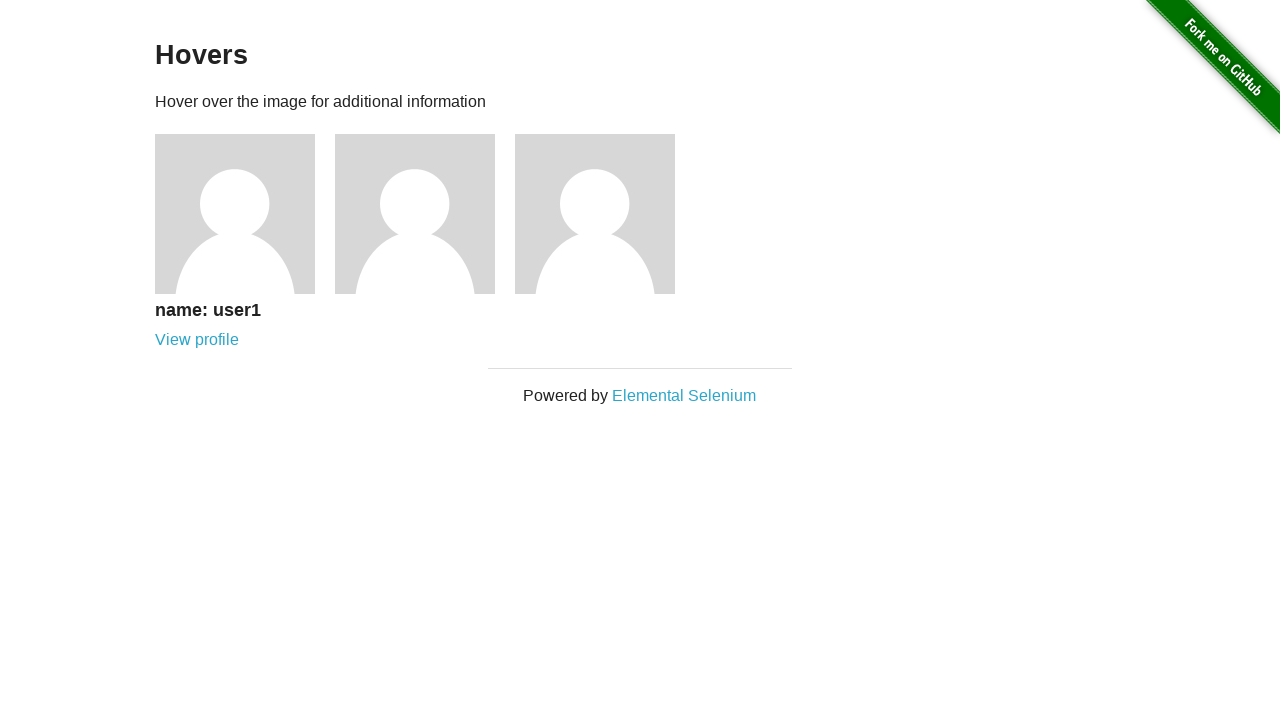

Clicked on revealed user link at (197, 340) on xpath=//a[@href='/users/1']
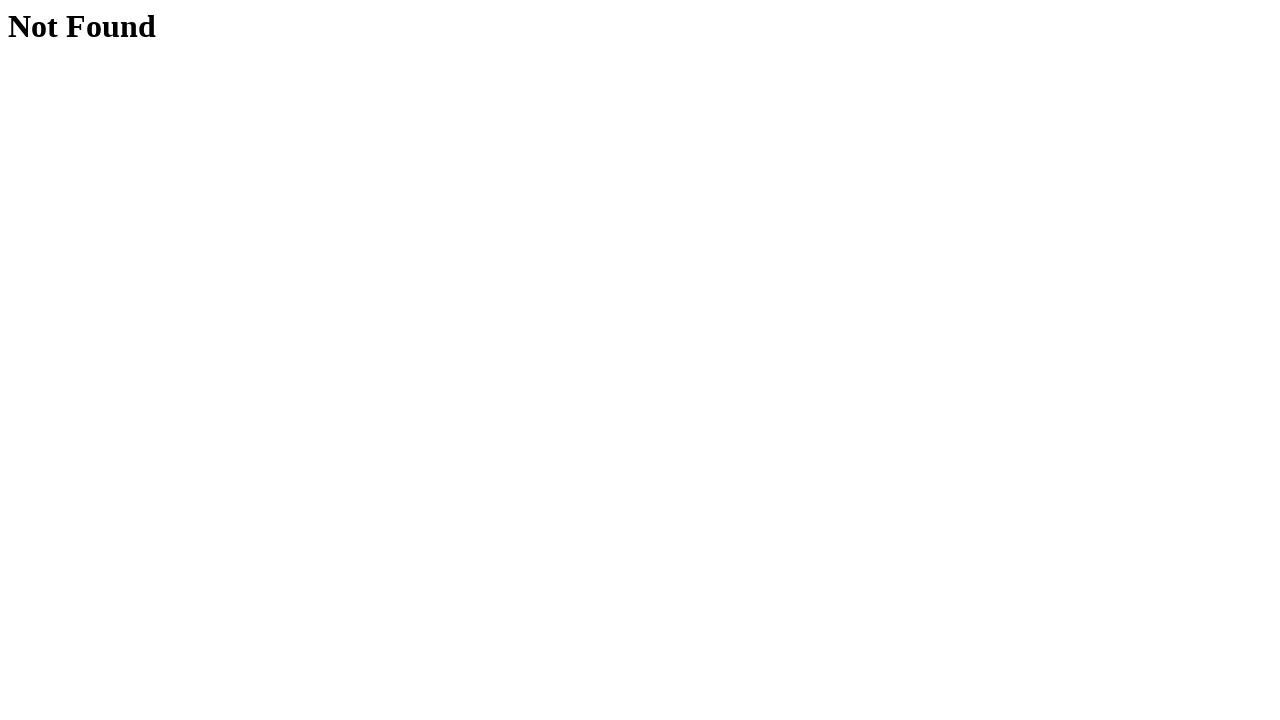

Verified navigation to /users/1 page
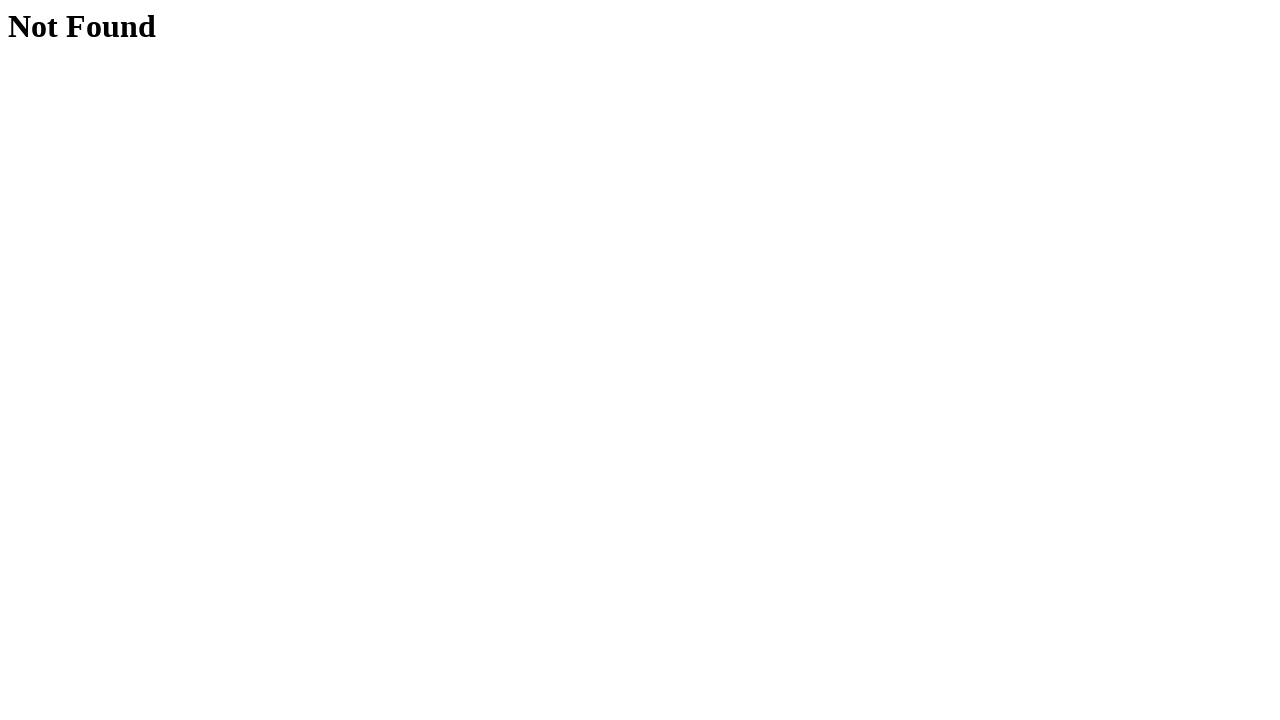

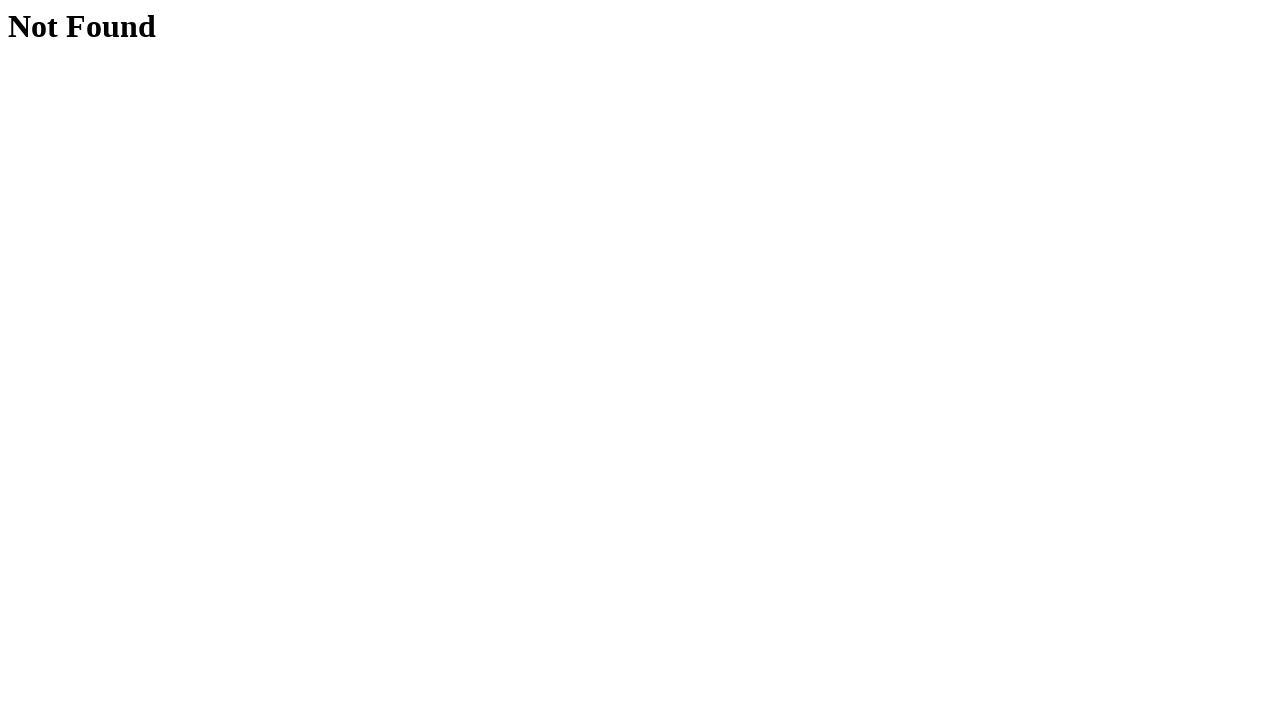